Tests navigation on the main page by clicking the home link

Starting URL: https://pagina-testing-dusky.vercel.app/

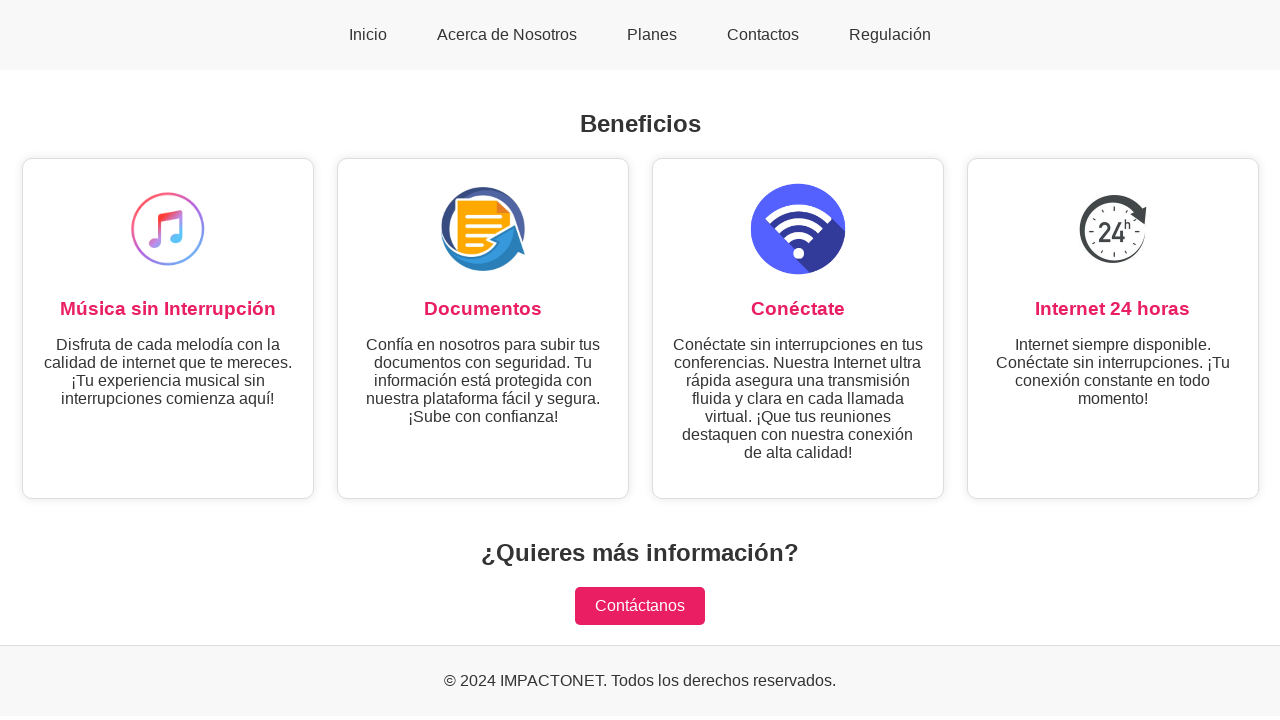

Clicked on 'Inicio' home link at (368, 34) on text=Inicio
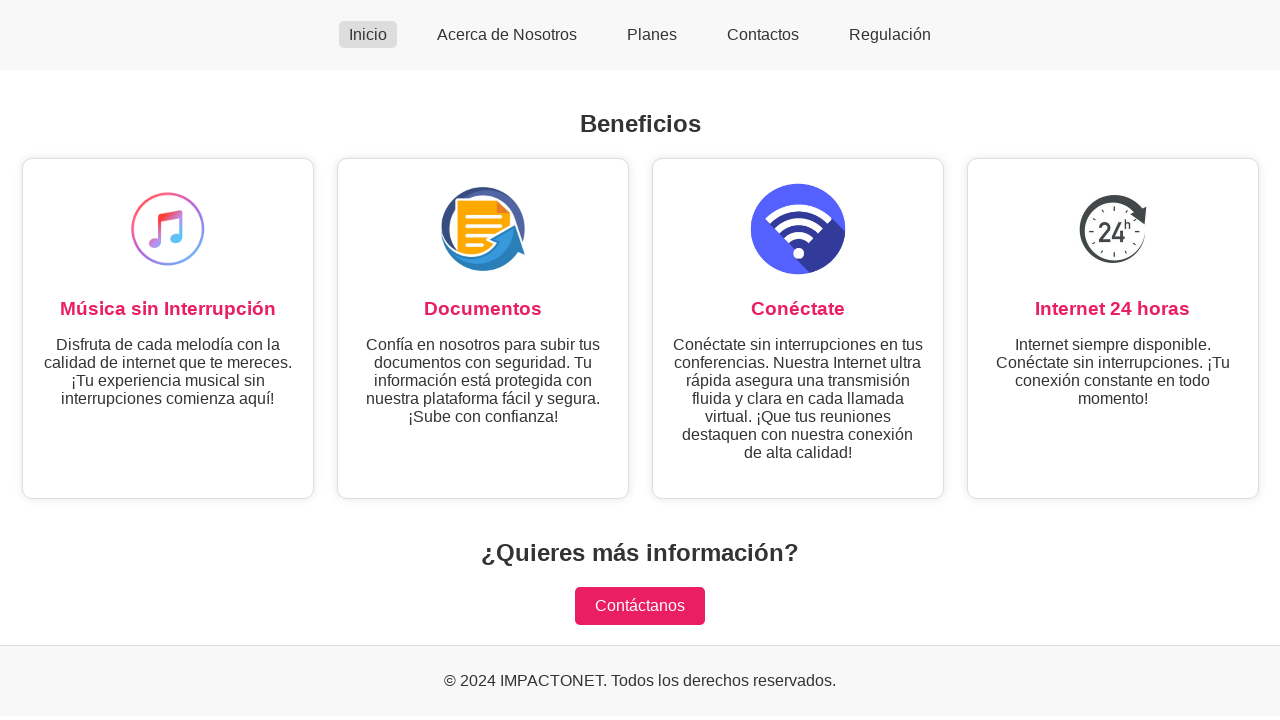

Waited 2 seconds after clicking 'Inicio' link
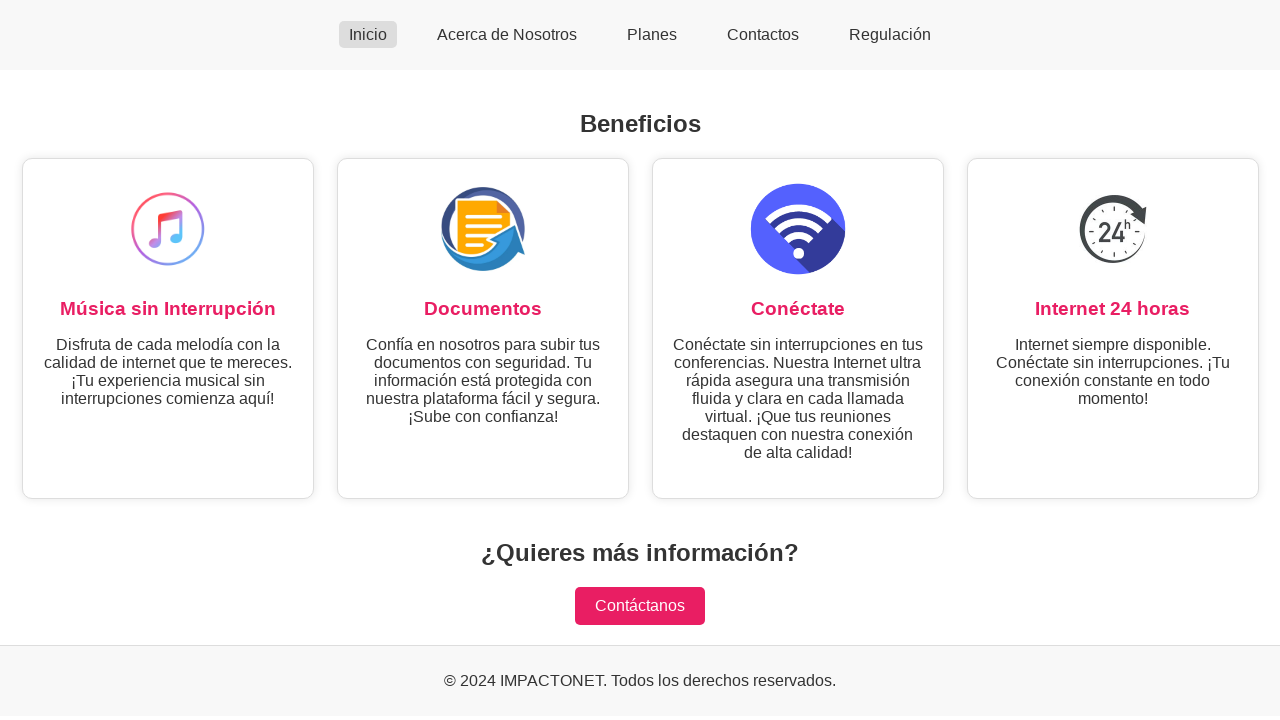

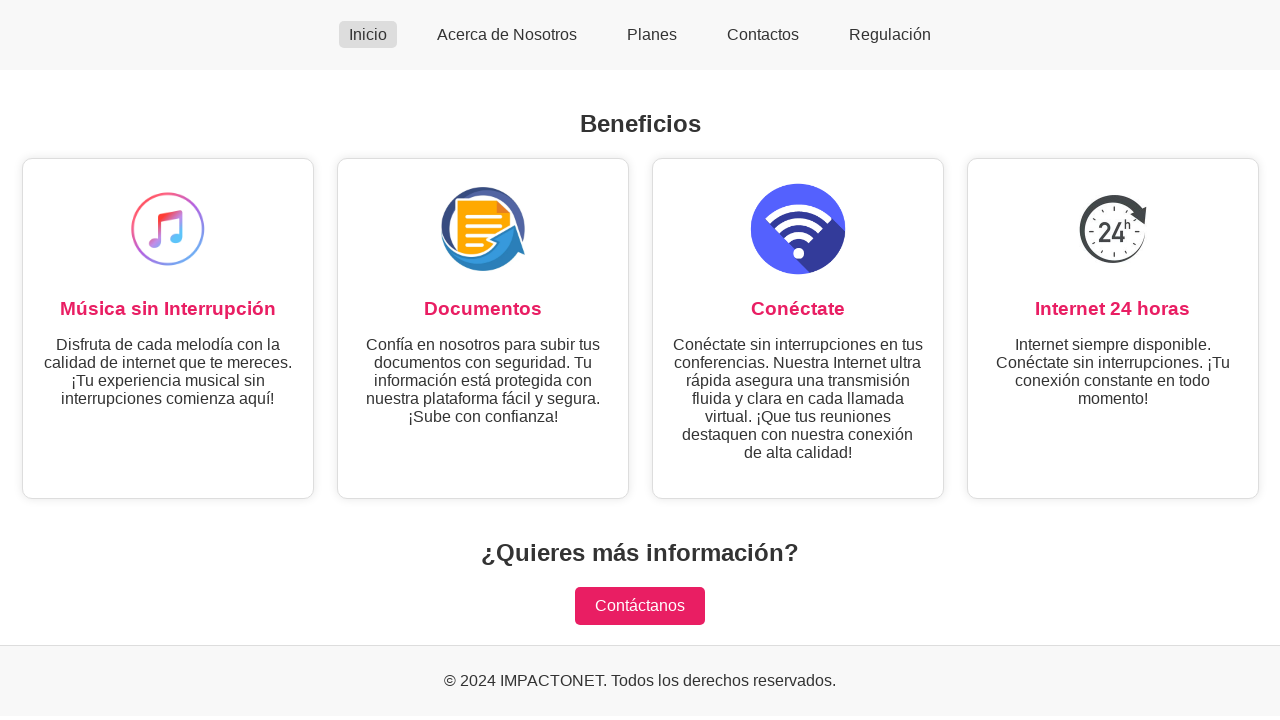